Navigates to the demo apps UI page to test tooltip functionality

Starting URL: https://demoapps.qspiders.com/ui

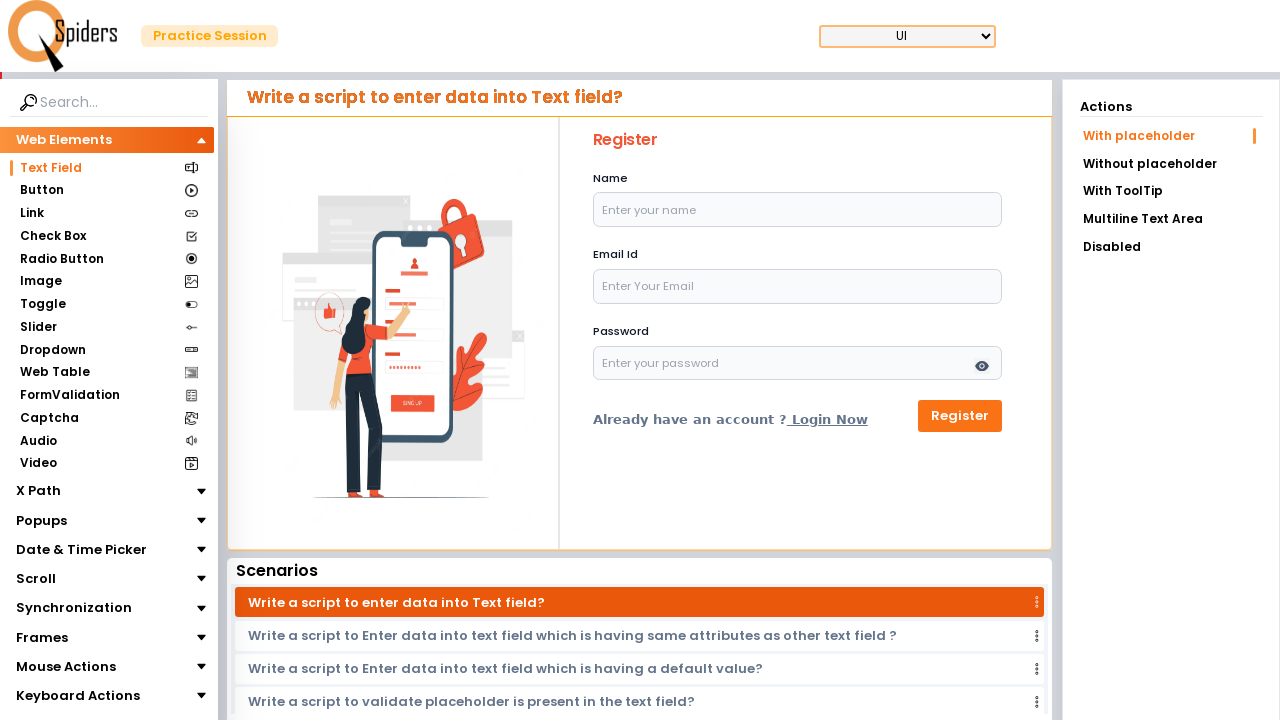

Navigated to demo apps UI page at https://demoapps.qspiders.com/ui
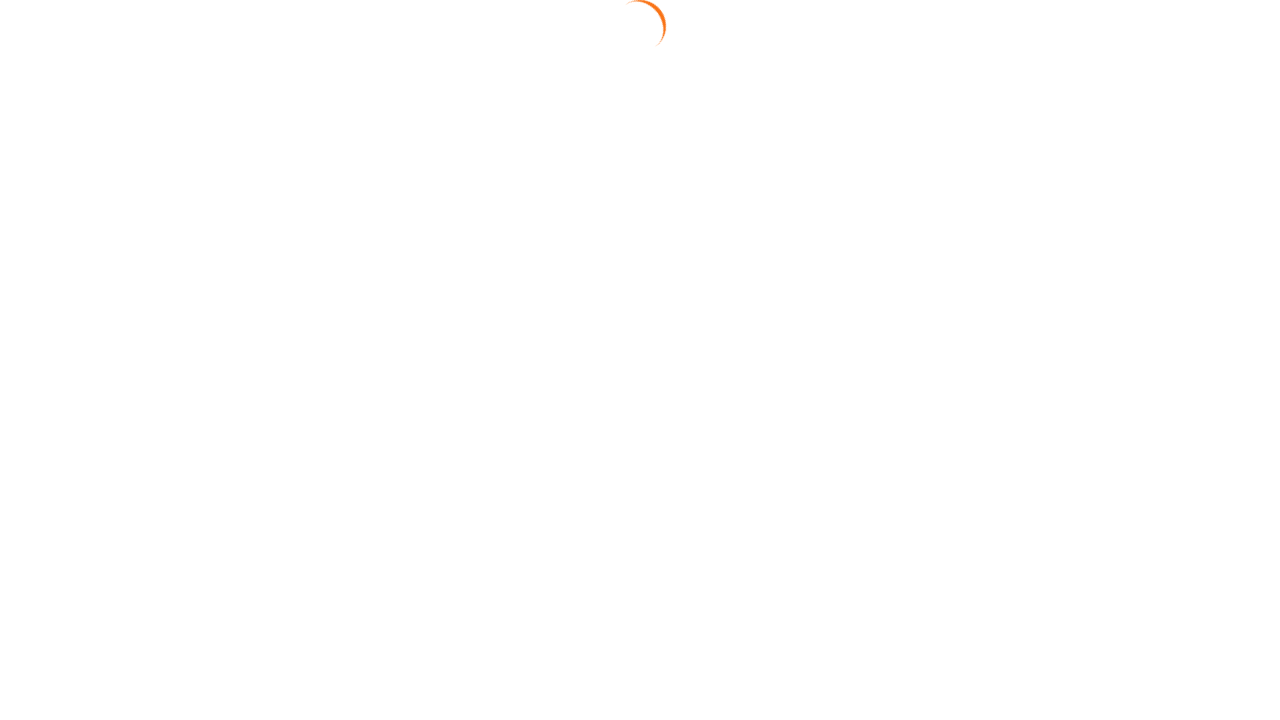

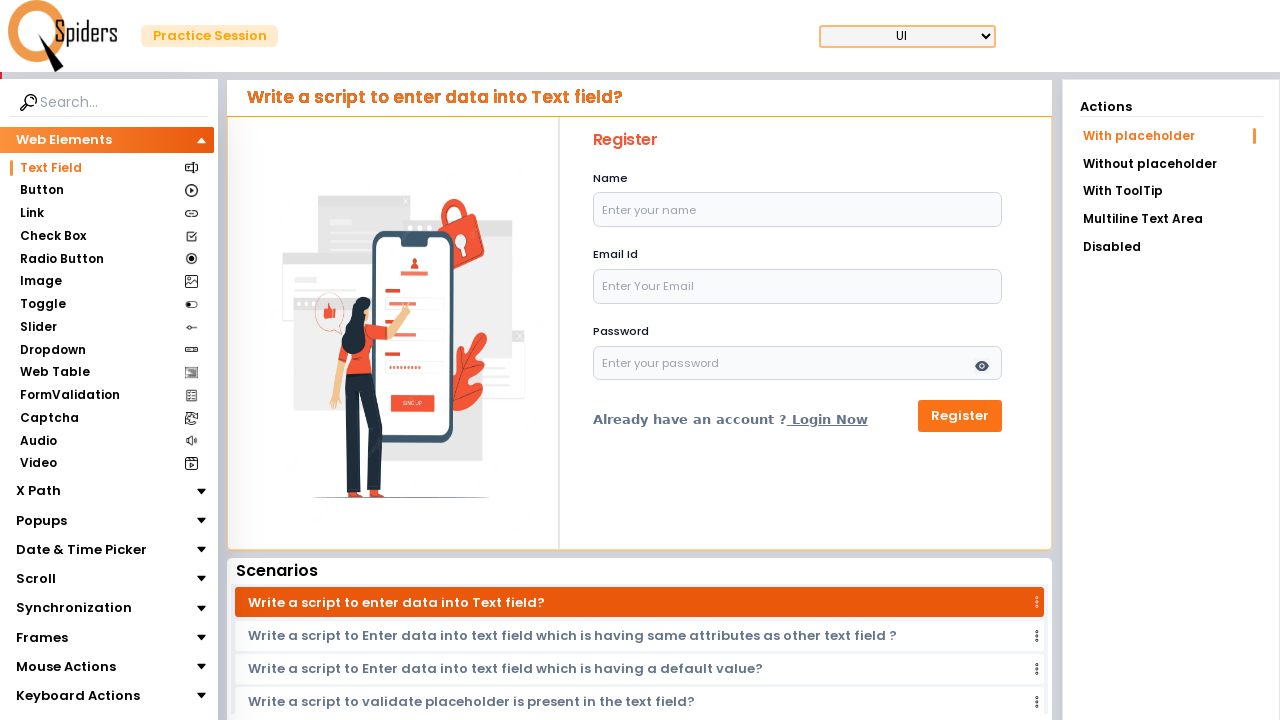